Interacts with an SVG map of India by locating all state elements and clicking on the Tripura state

Starting URL: https://www.amcharts.com/svg-maps/?map=india

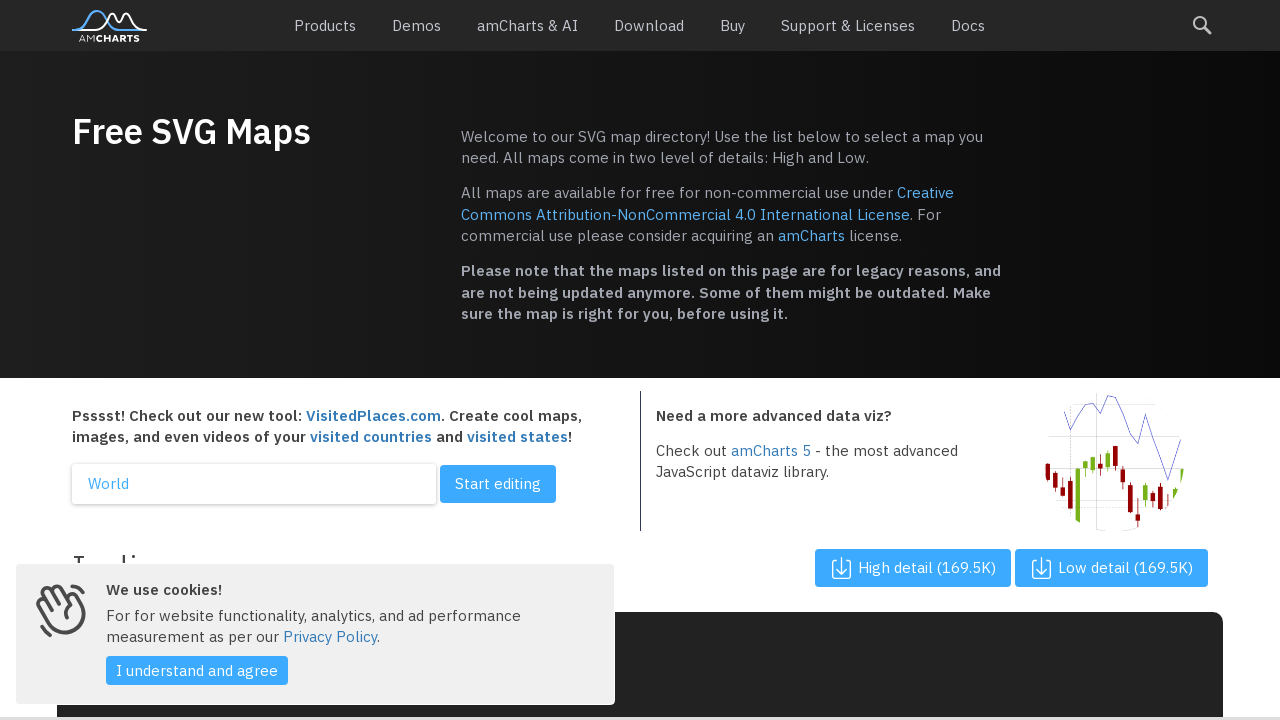

SVG map loaded
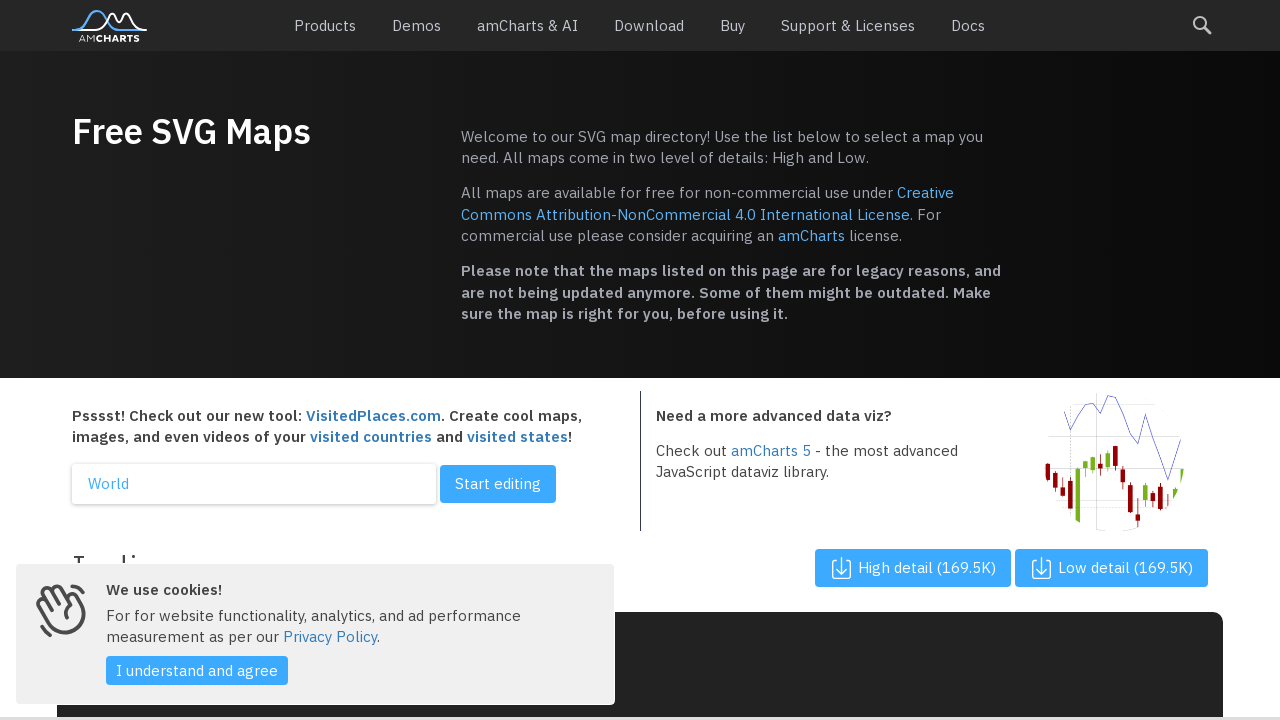

Located all state path elements in the SVG map
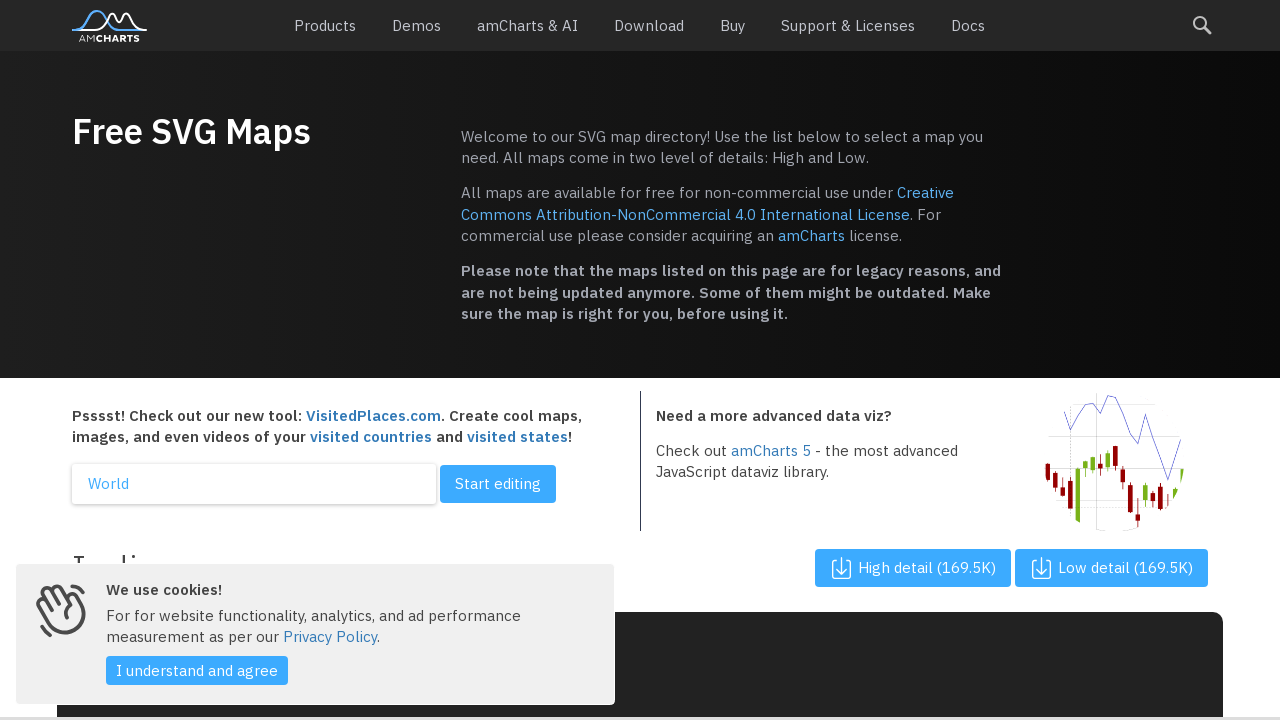

Waited 3 seconds for click action to complete
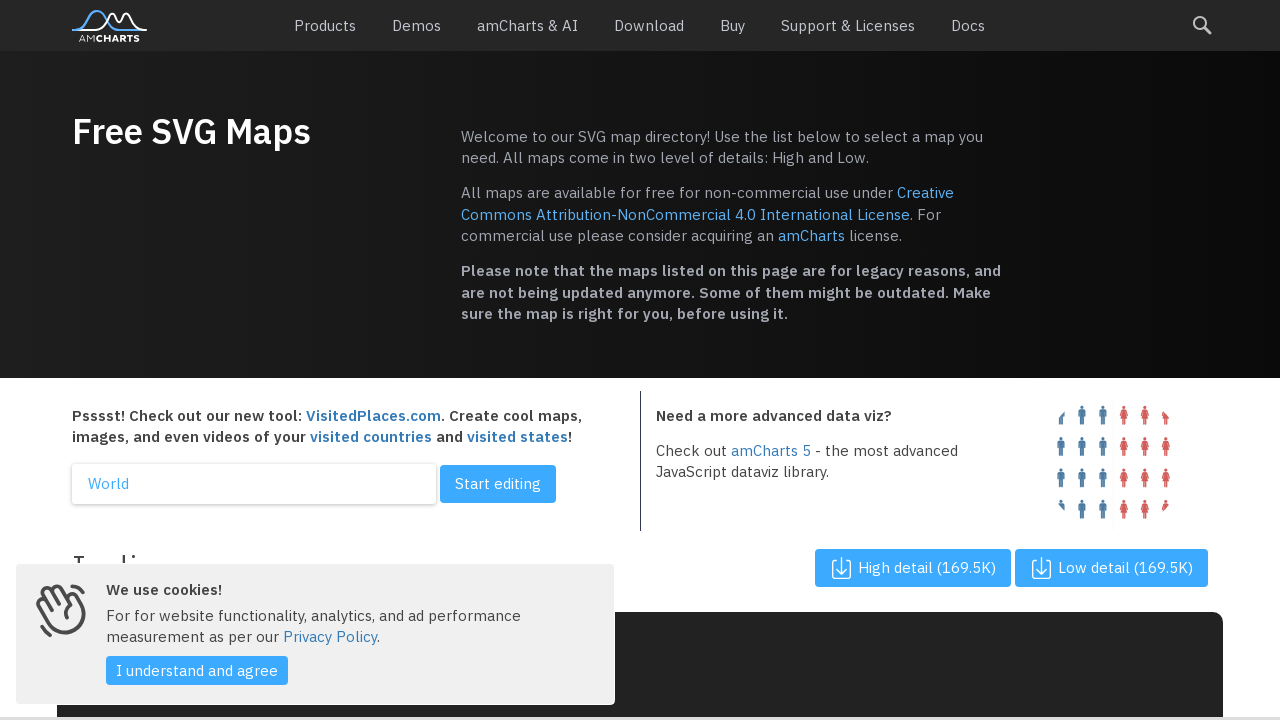

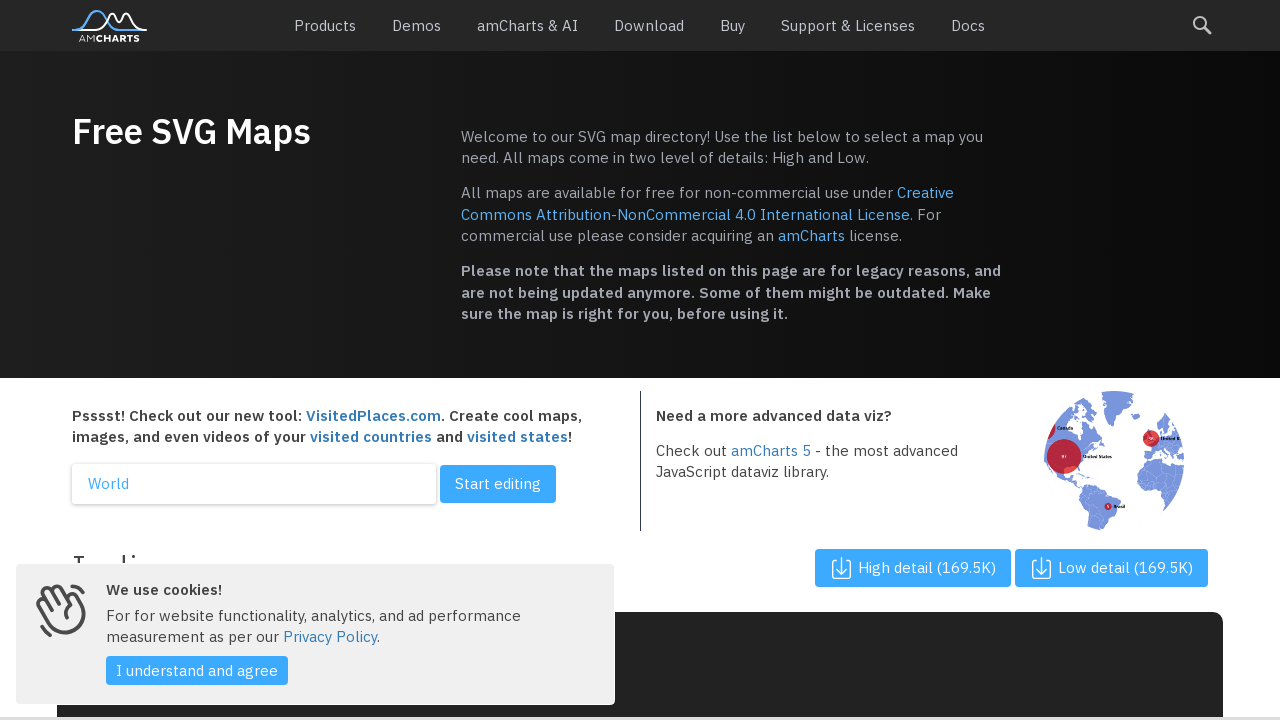